Tests clicking on an experience radio button element on a practice form page, specifically selecting the element with id "exp-1" that is positioned to the right of the "Years of Experience" label.

Starting URL: https://awesomeqa.com/practice.html

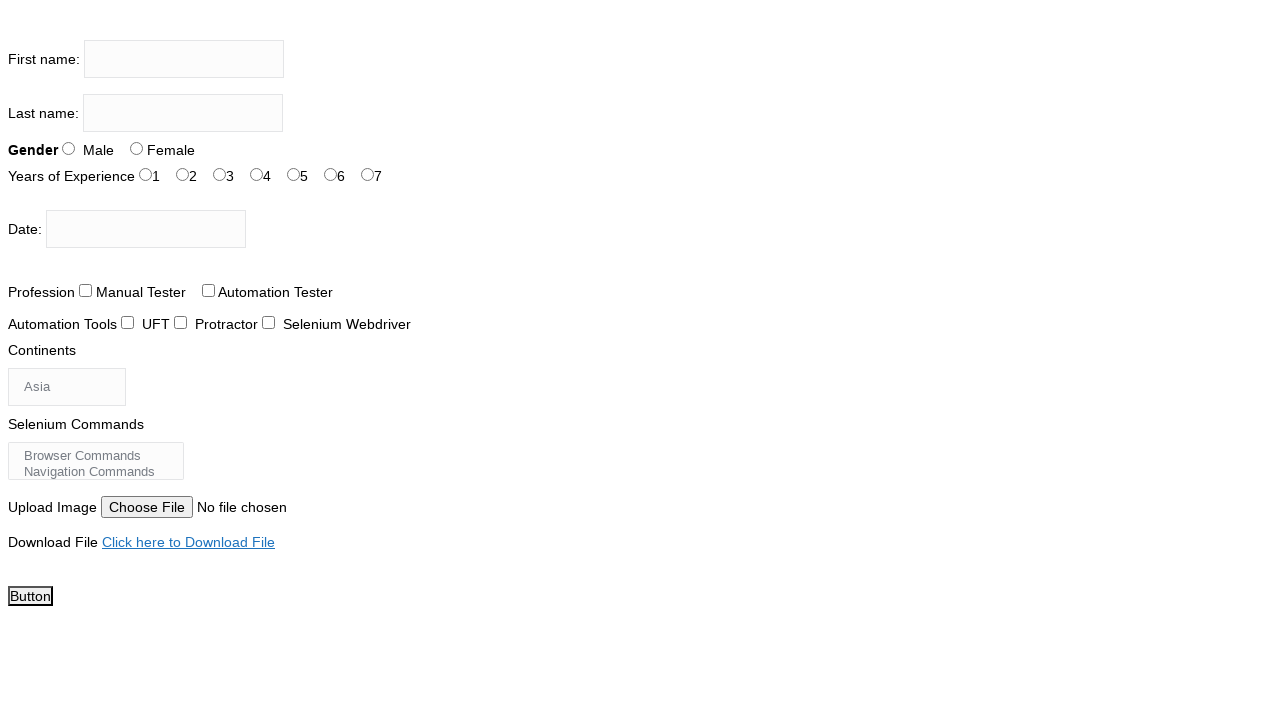

Waited for 'Years of Experience' label to be visible
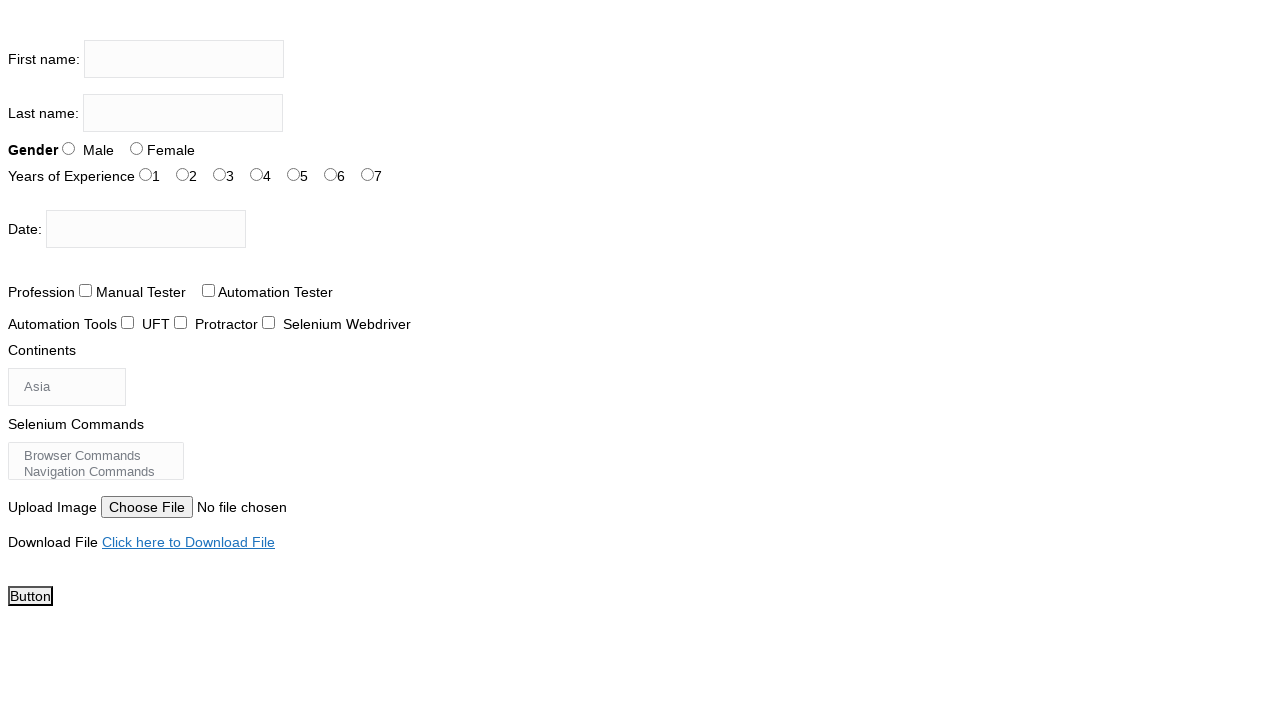

Clicked on experience radio button (exp-1) to the right of 'Years of Experience' label at (182, 174) on #exp-1
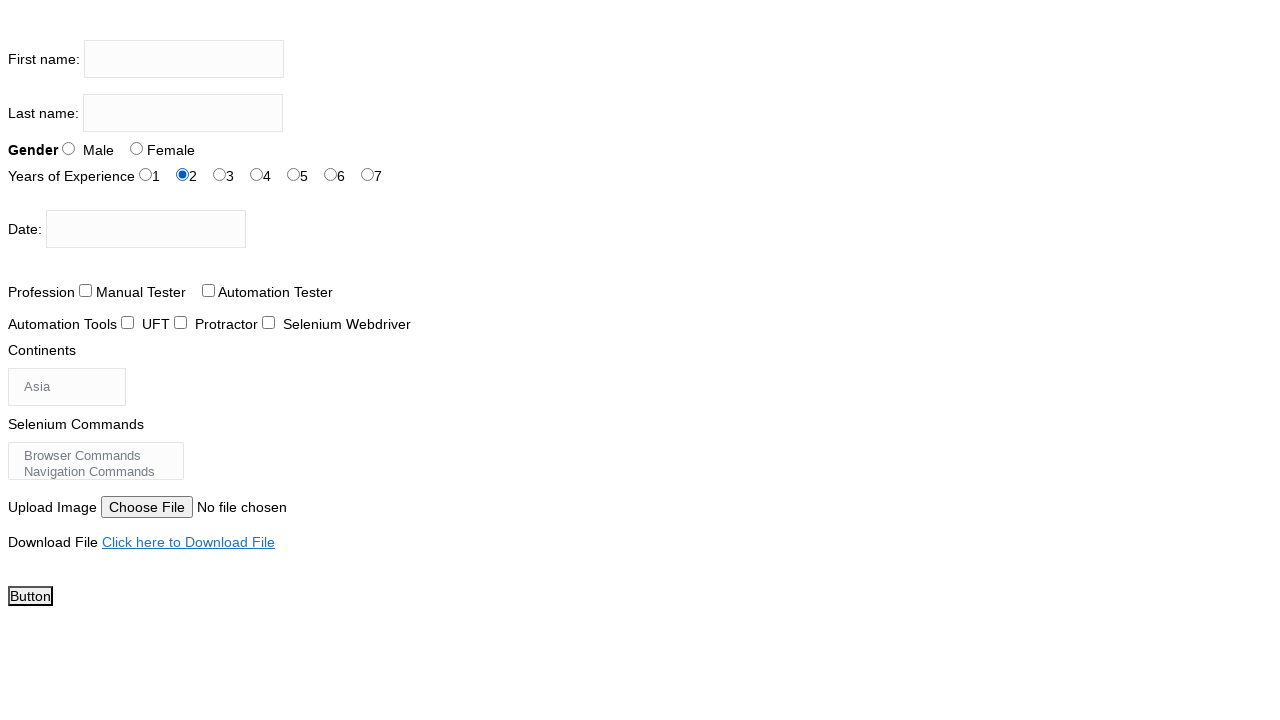

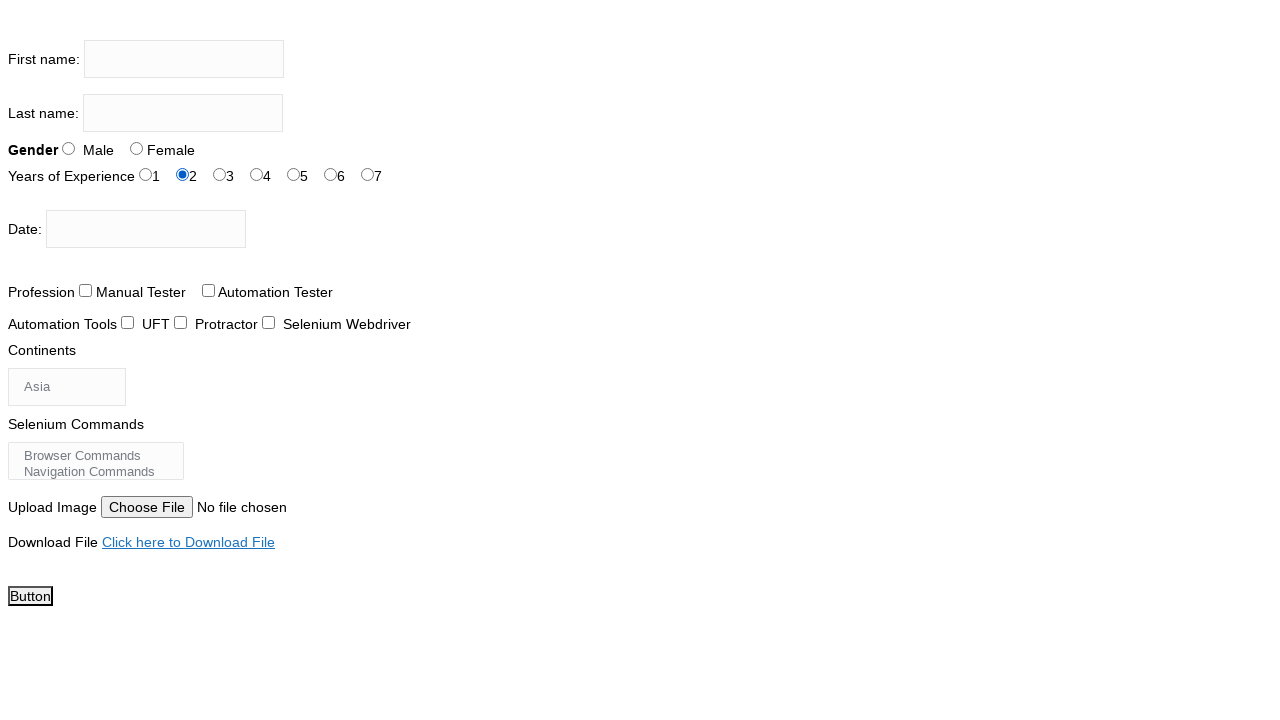